Tests key press functionality by pressing the TAB key and verifying the result is displayed.

Starting URL: https://the-internet.herokuapp.com/key_presses

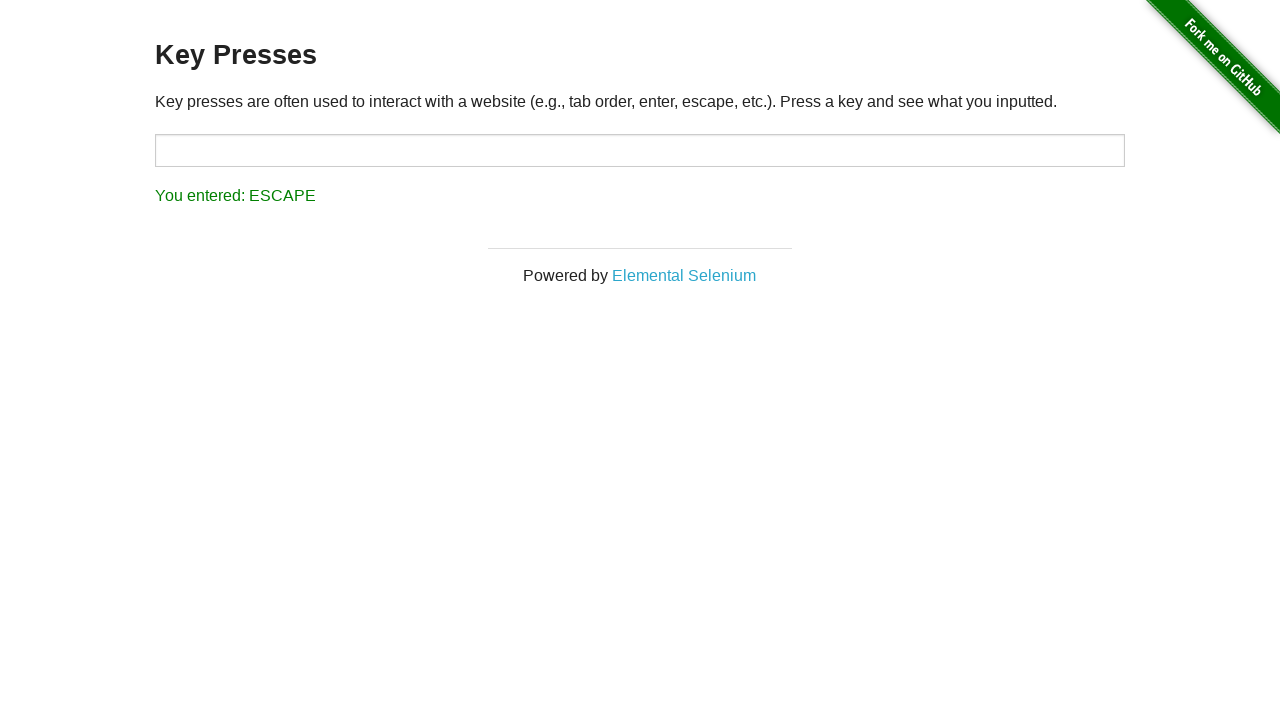

Navigated to key presses test page
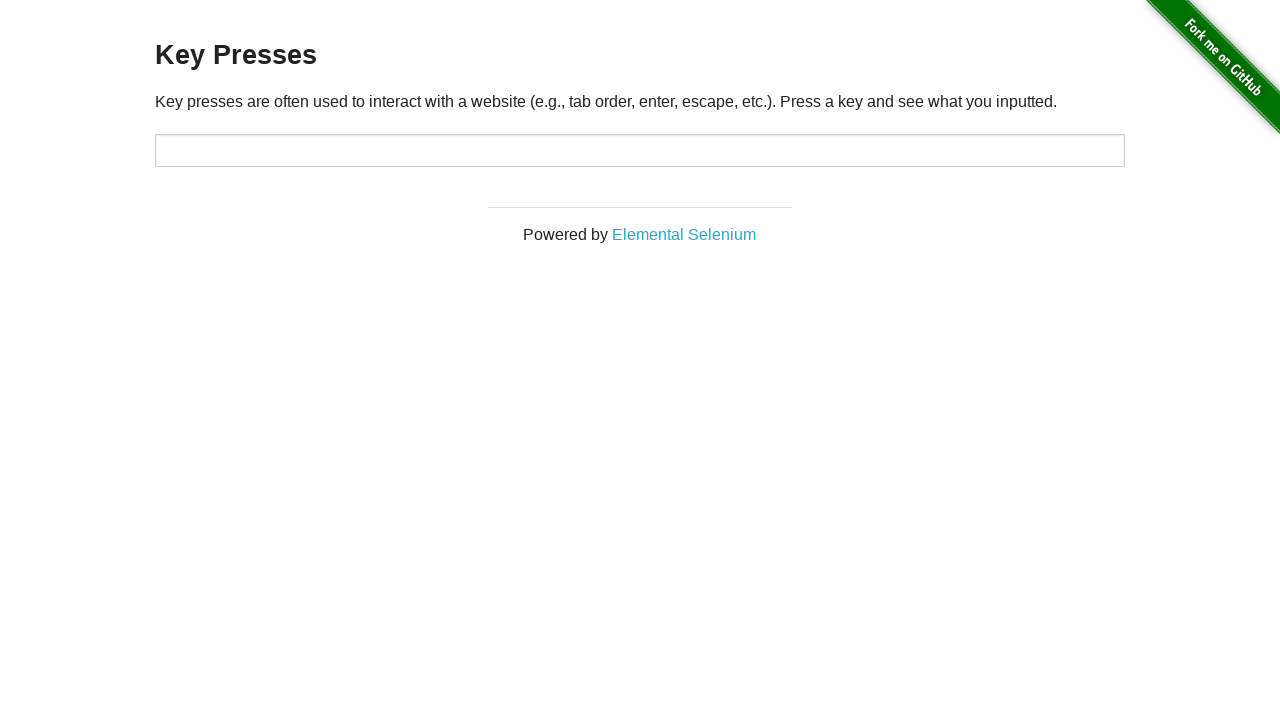

Clicked on target input field at (640, 150) on #target
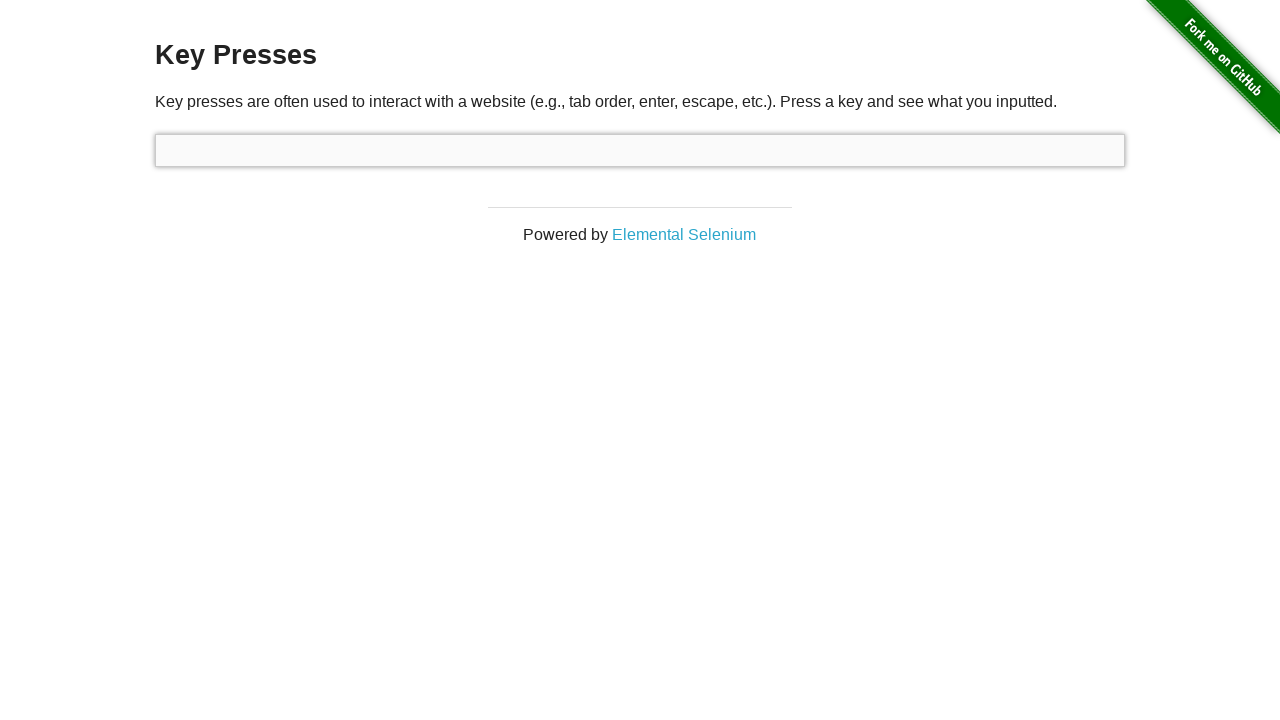

Pressed TAB key
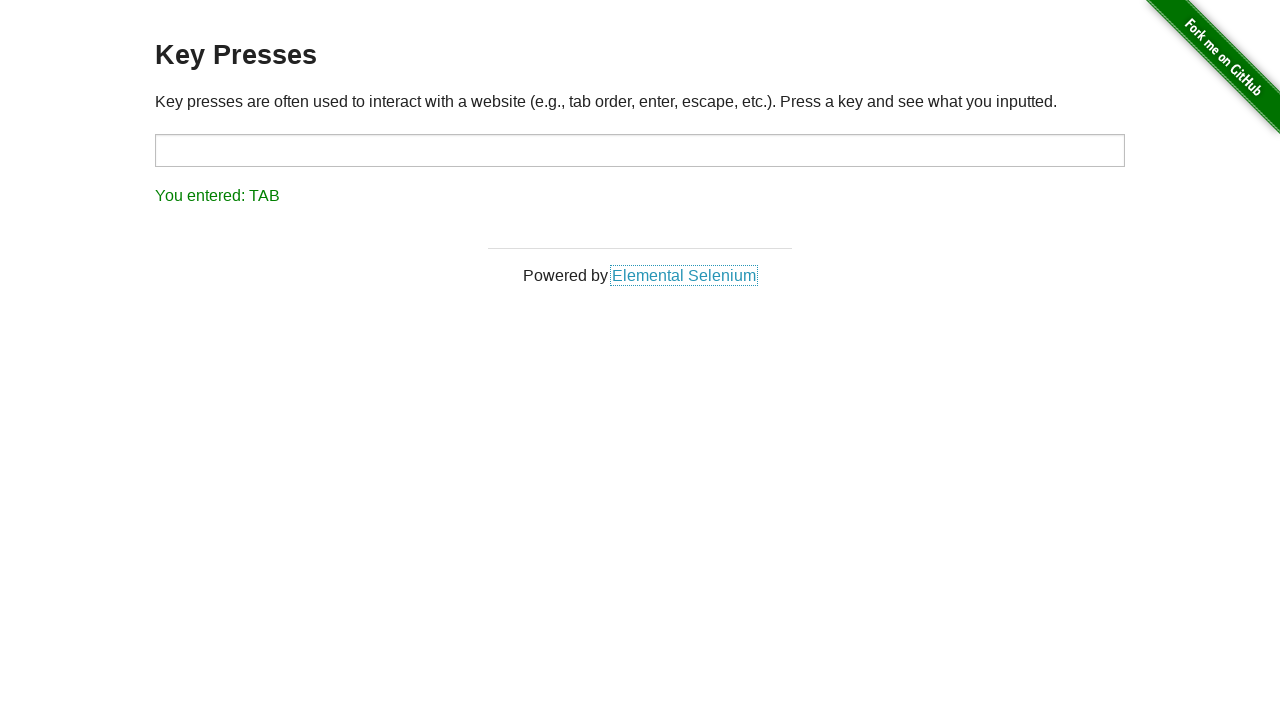

Verified that TAB key press result is displayed
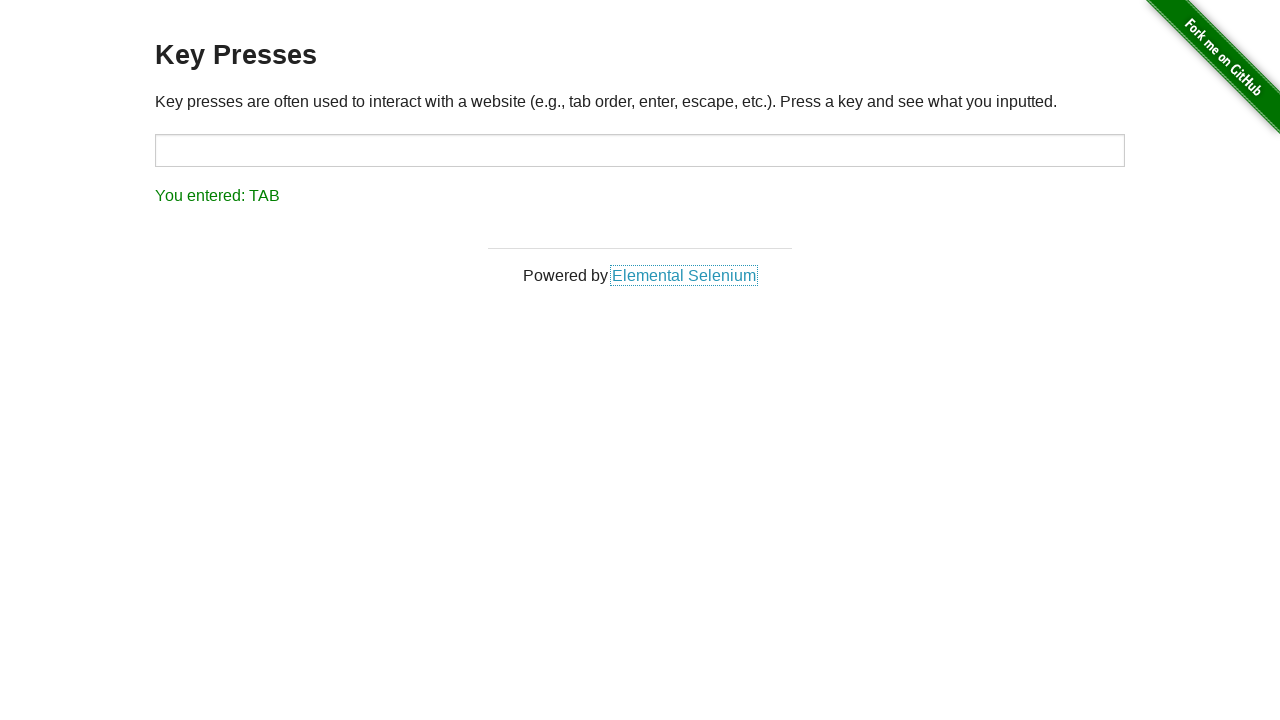

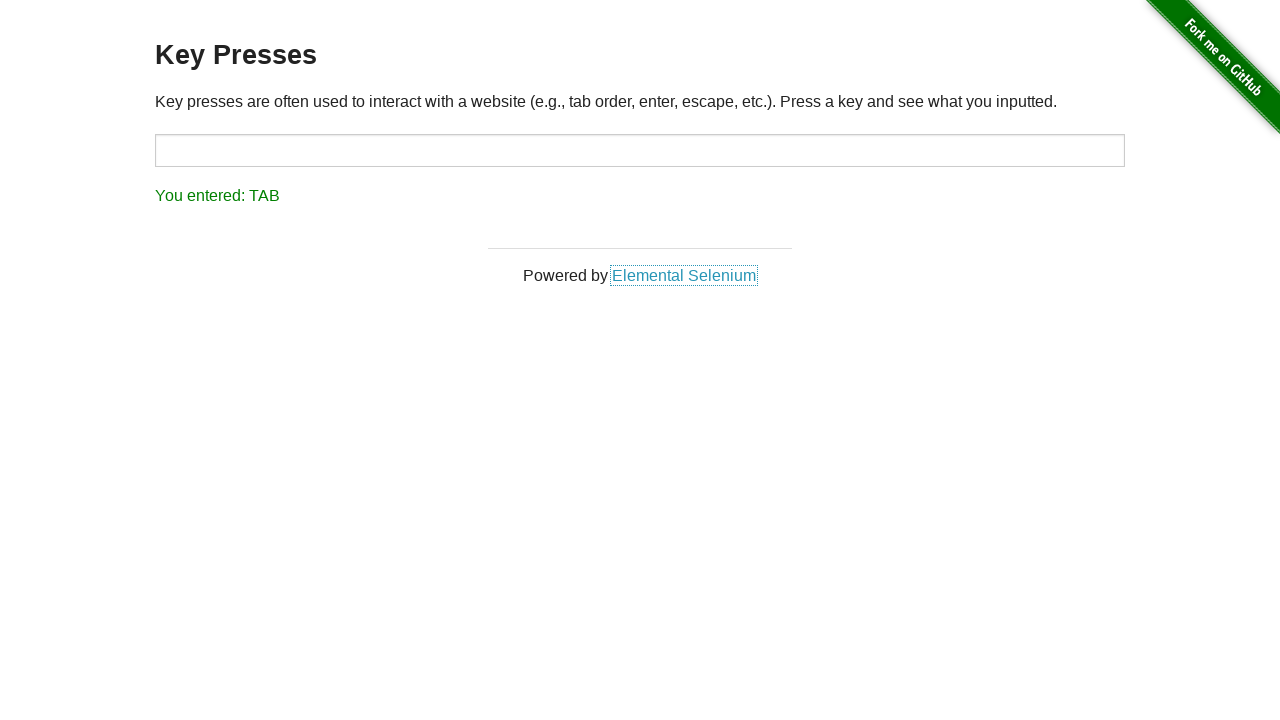